Tests that the website logo is visible on the homepage

Starting URL: https://sweetshop.vivrichards.co.uk/

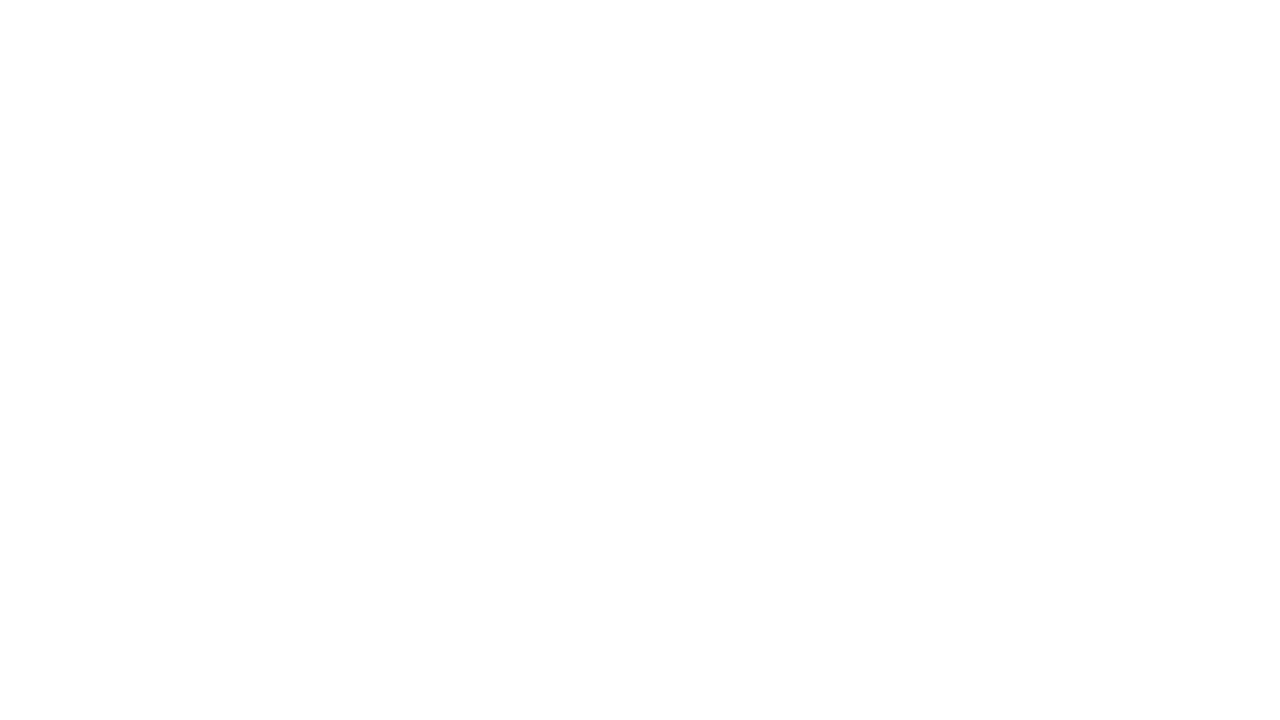

Navigated to Sweet Shop homepage
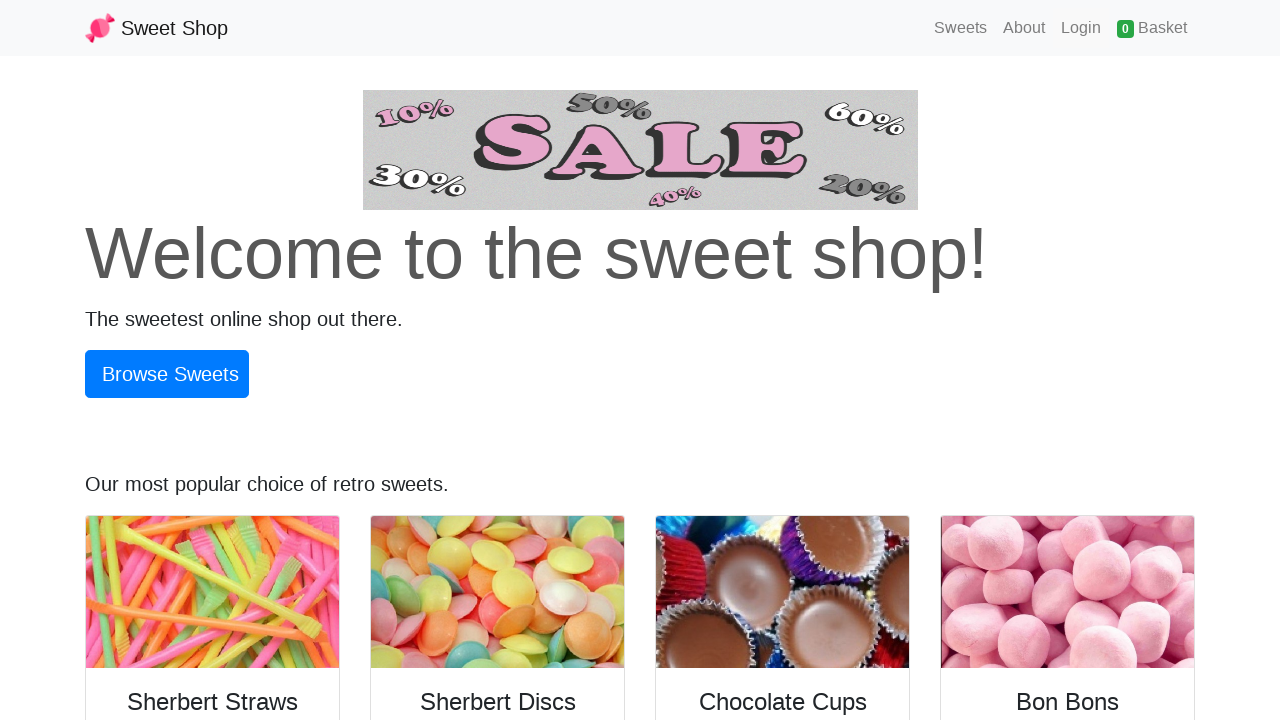

Located the website logo element
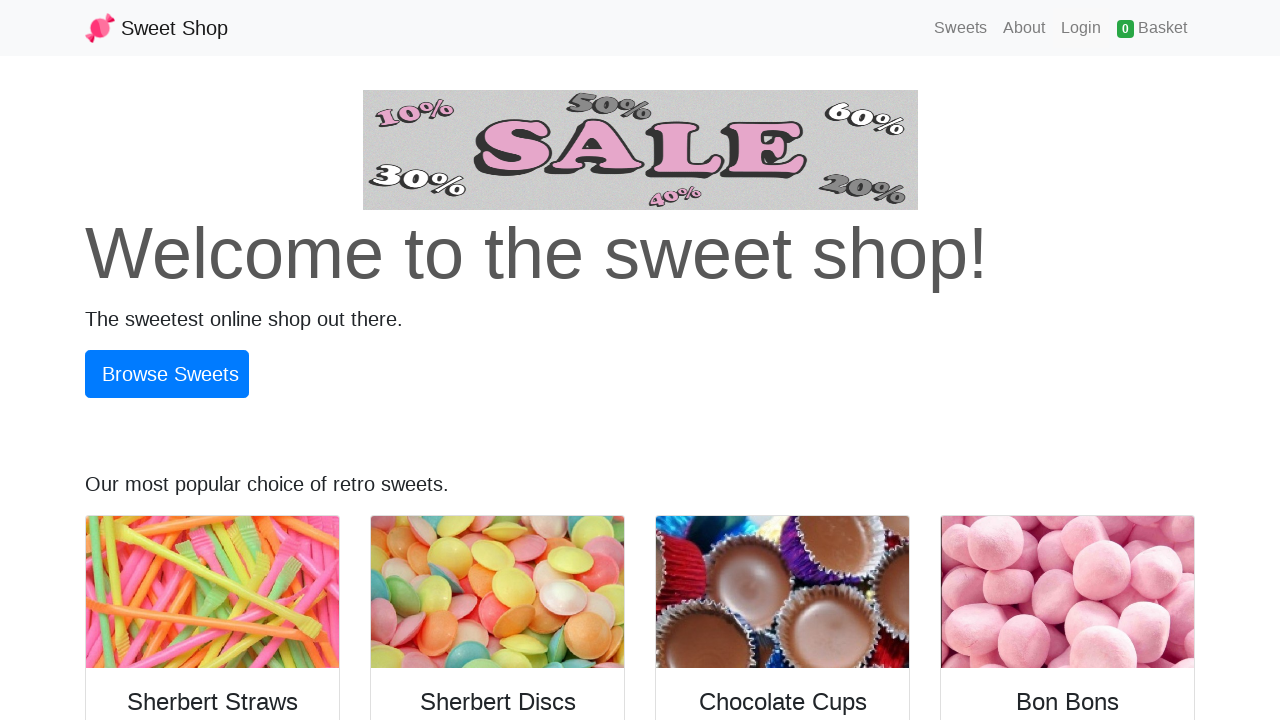

Verified that the logo is visible on the homepage
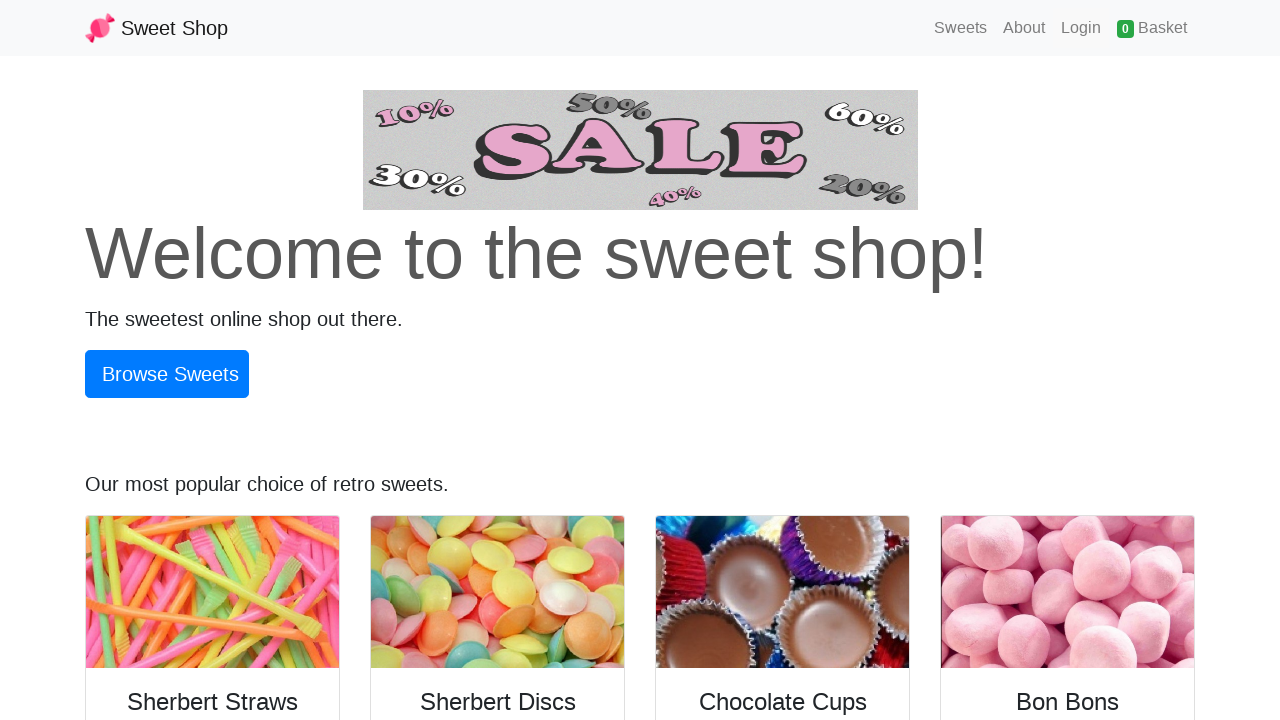

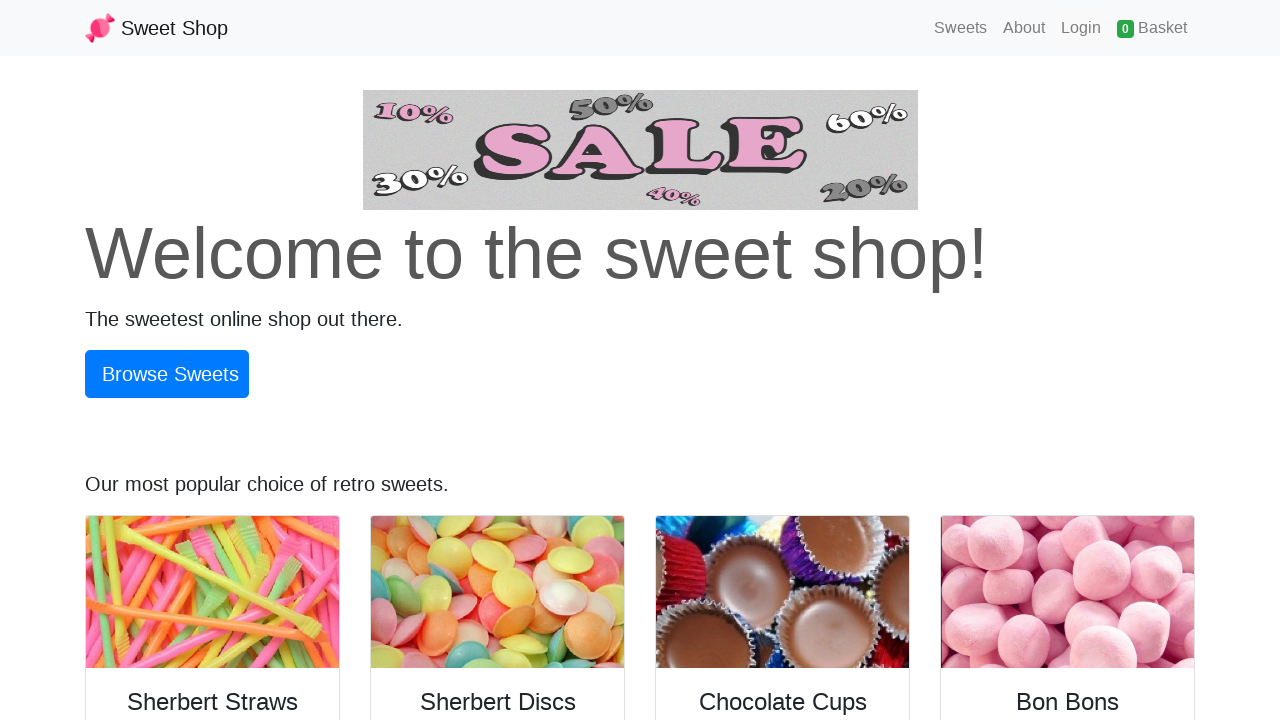